Tests window handling functionality by clicking a link that opens a new window, switching between windows, and verifying content in both windows

Starting URL: https://the-internet.herokuapp.com/windows

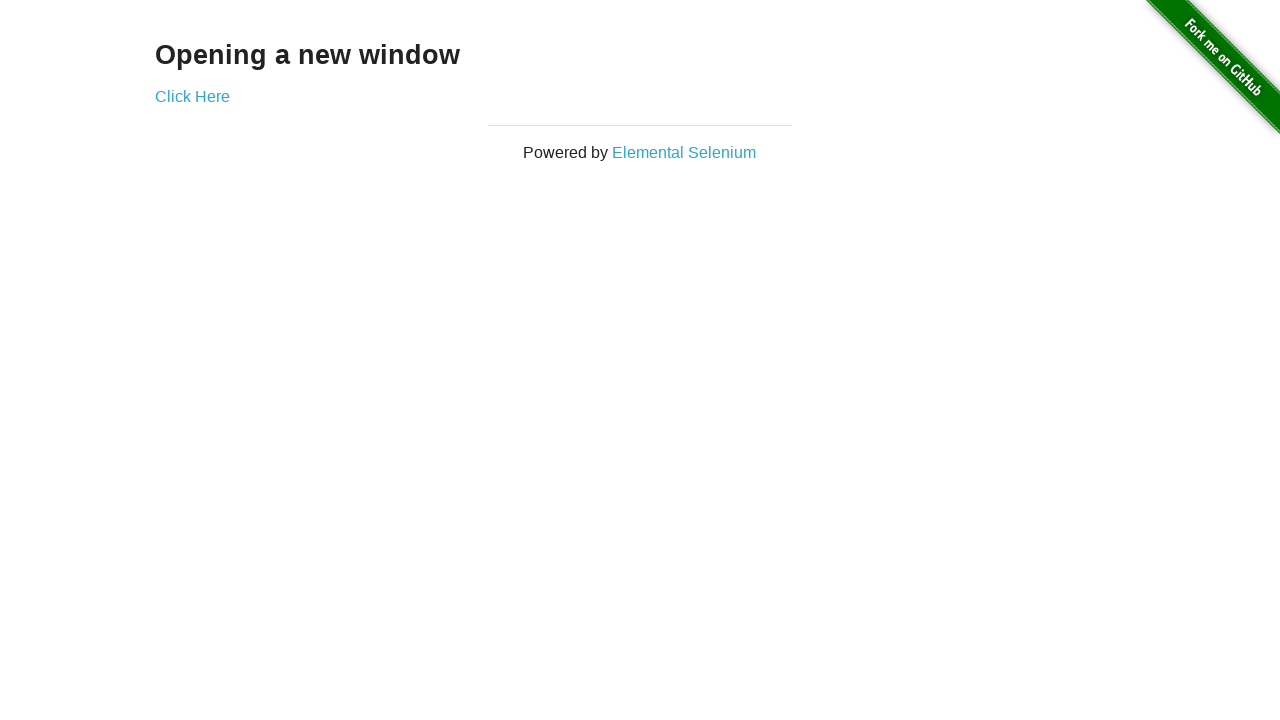

Clicked 'Click Here' link to open new window at (192, 96) on text=Click Here
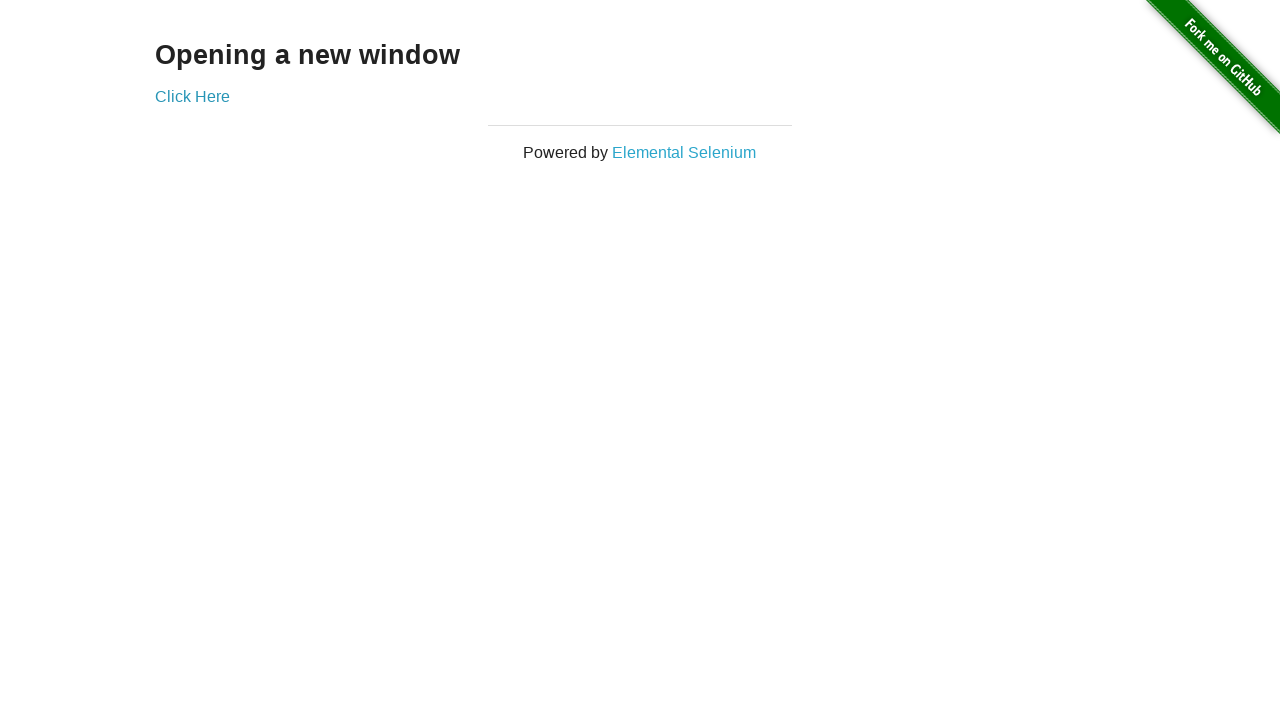

New window opened and captured
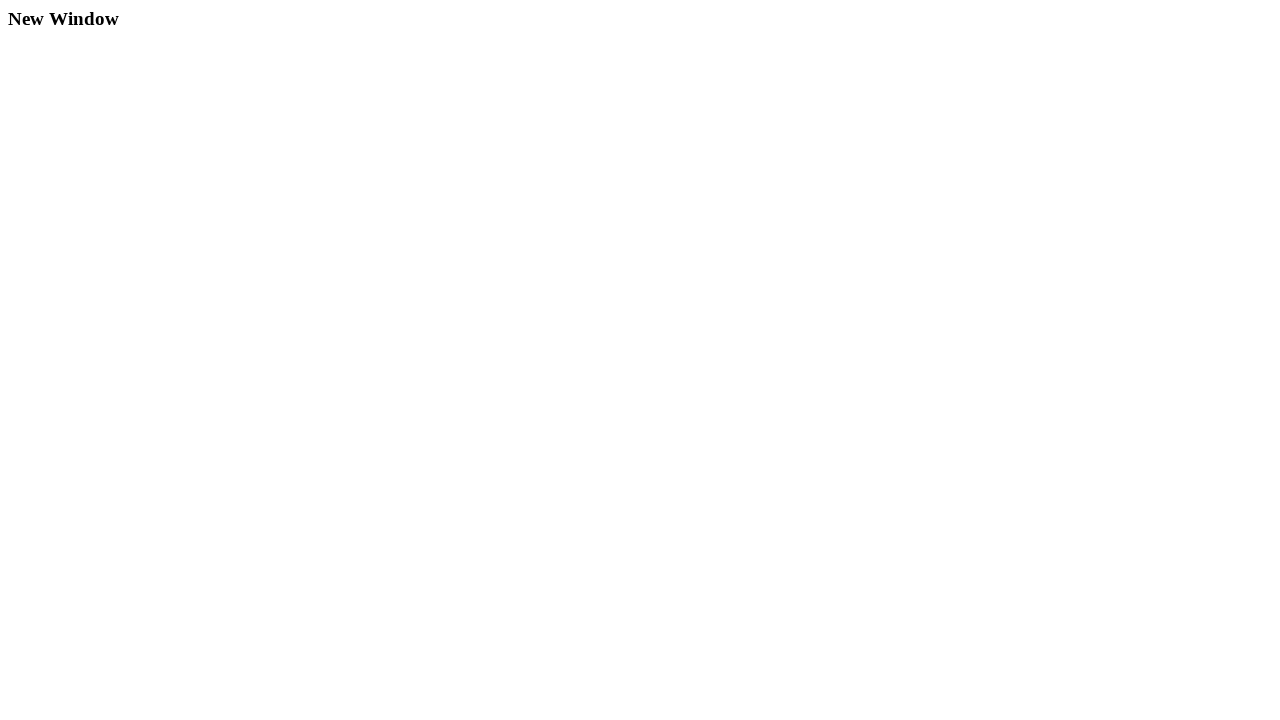

Retrieved text from new window: 'New Window'
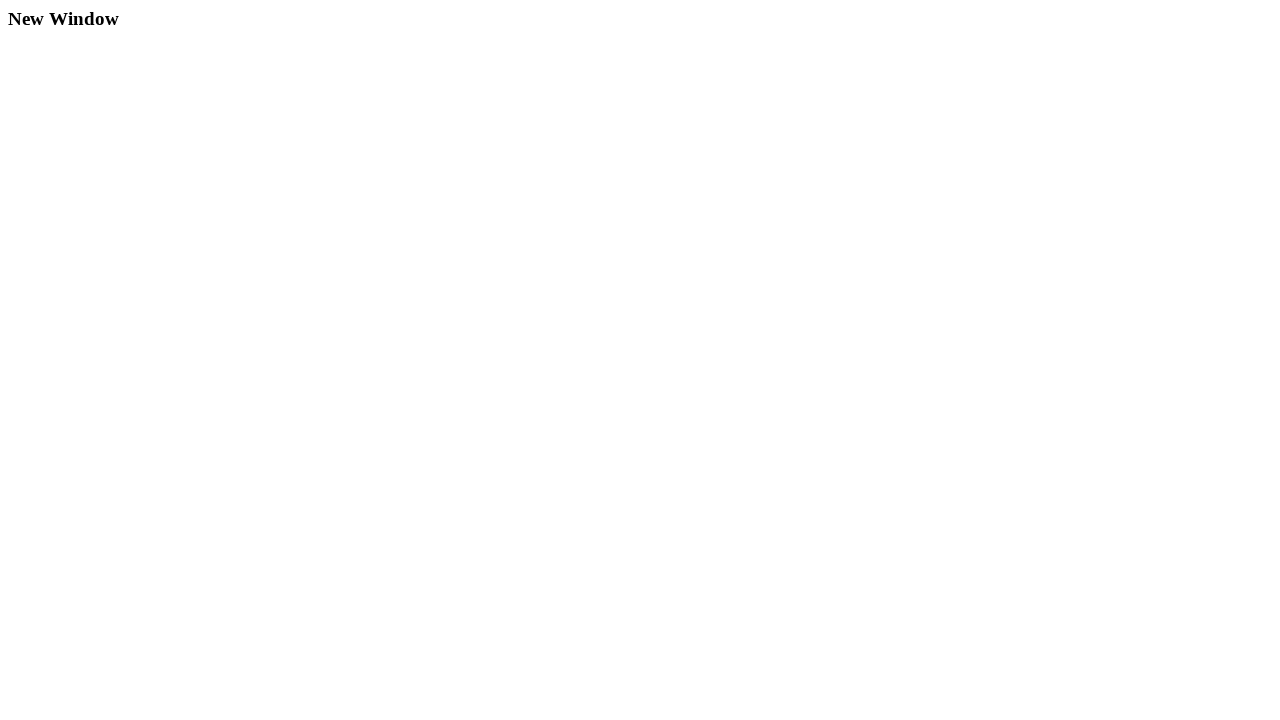

Printed new window text to console
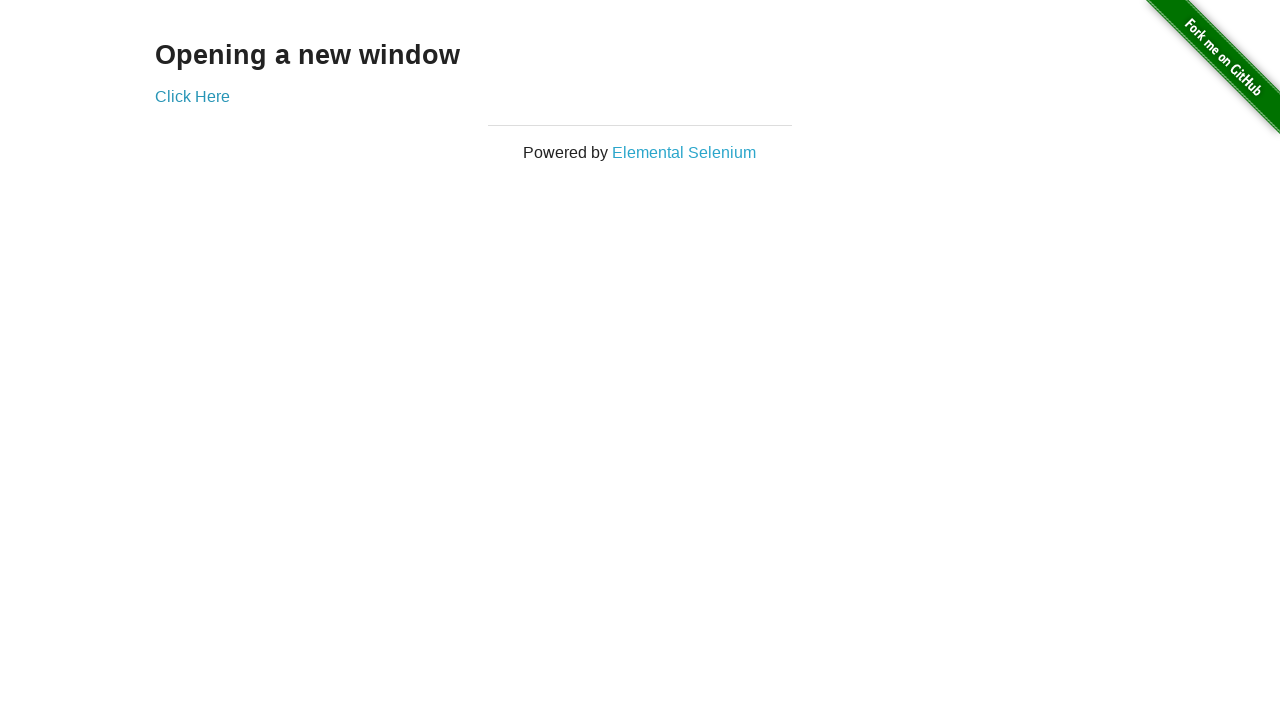

Verified original window contains 'Opening a new window'
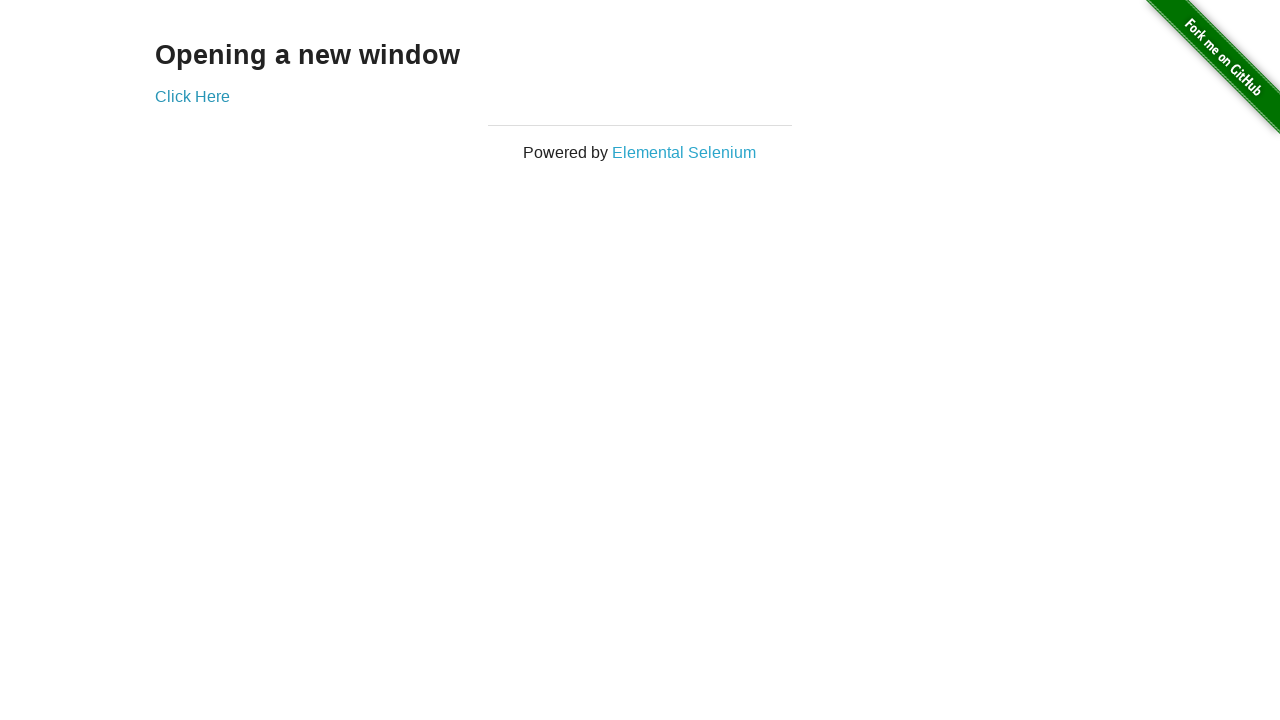

Closed the new window
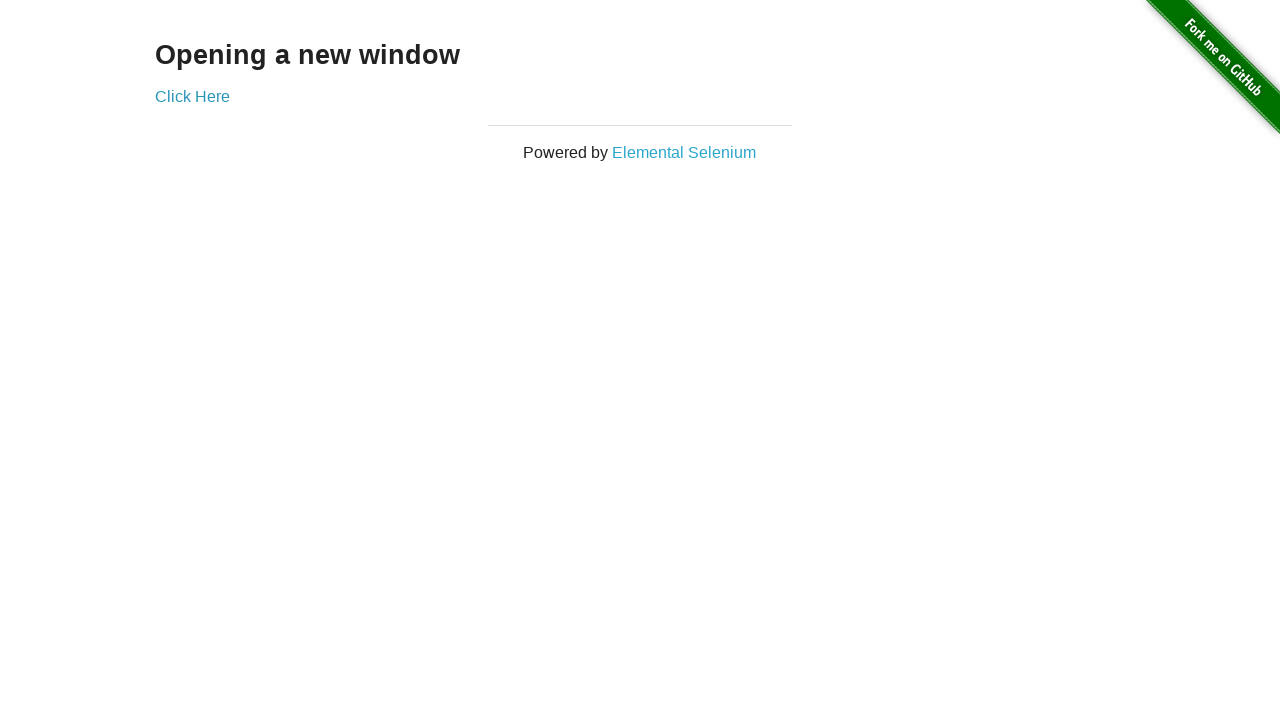

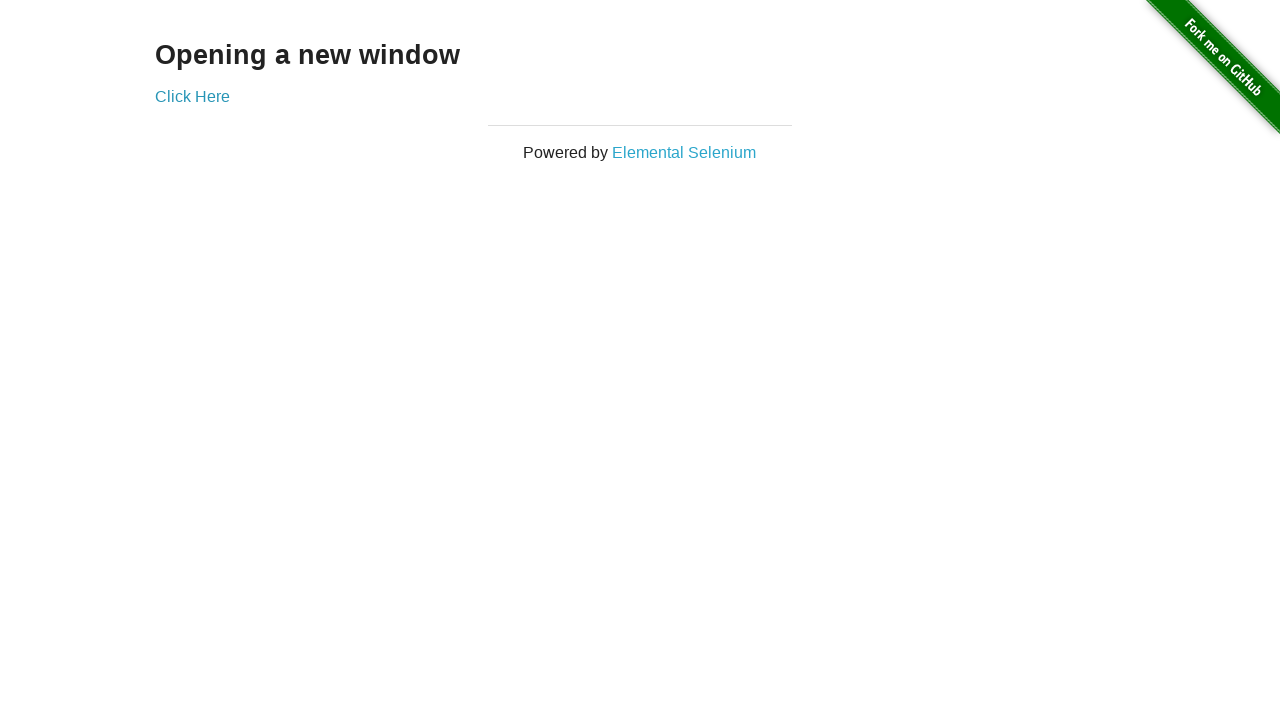